Navigates to a portfolio website and clicks on the About page link

Starting URL: https://kannikah.github.io/

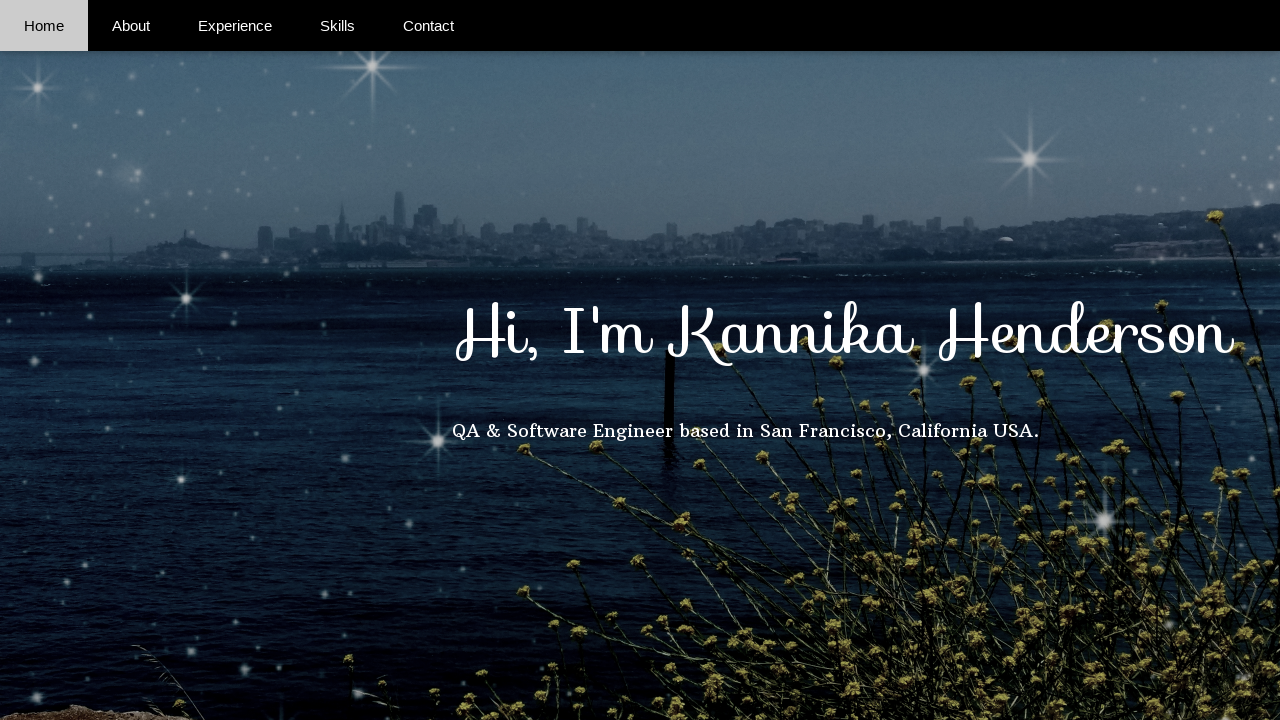

Clicked on the About page link in the navigation at (131, 26) on a[href='#about']
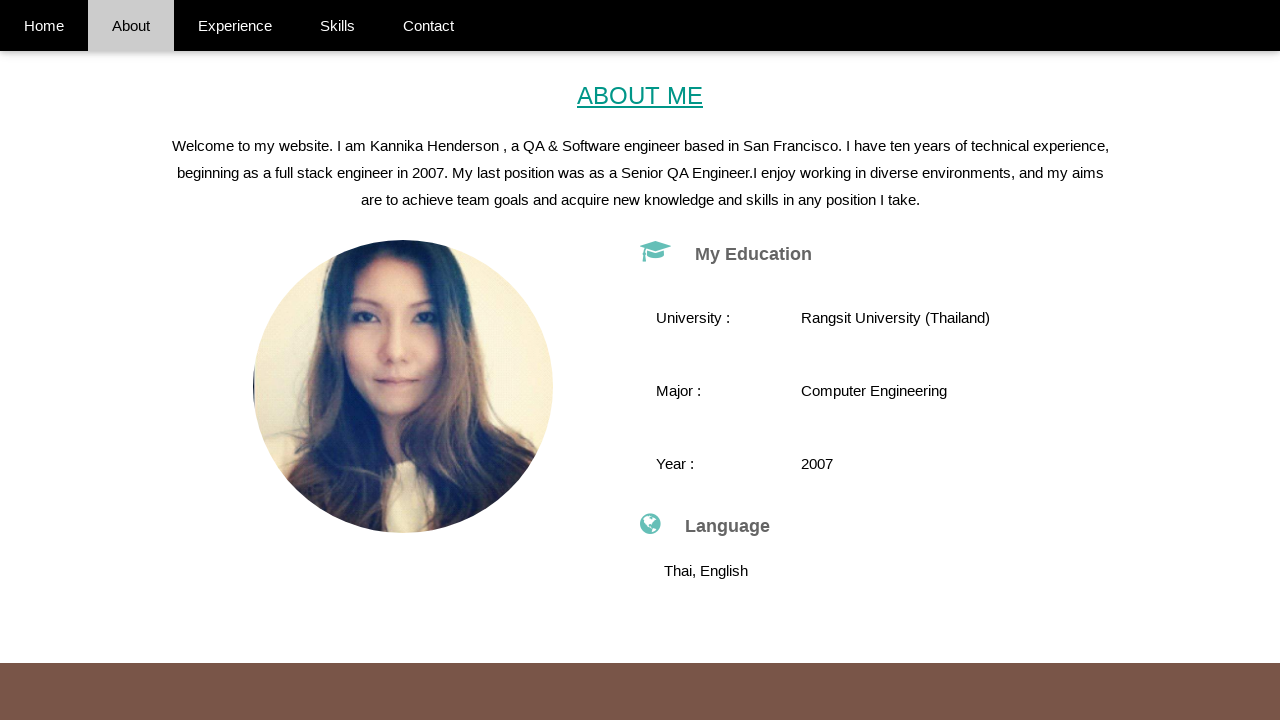

Waited for about section to be visible after smooth scrolling
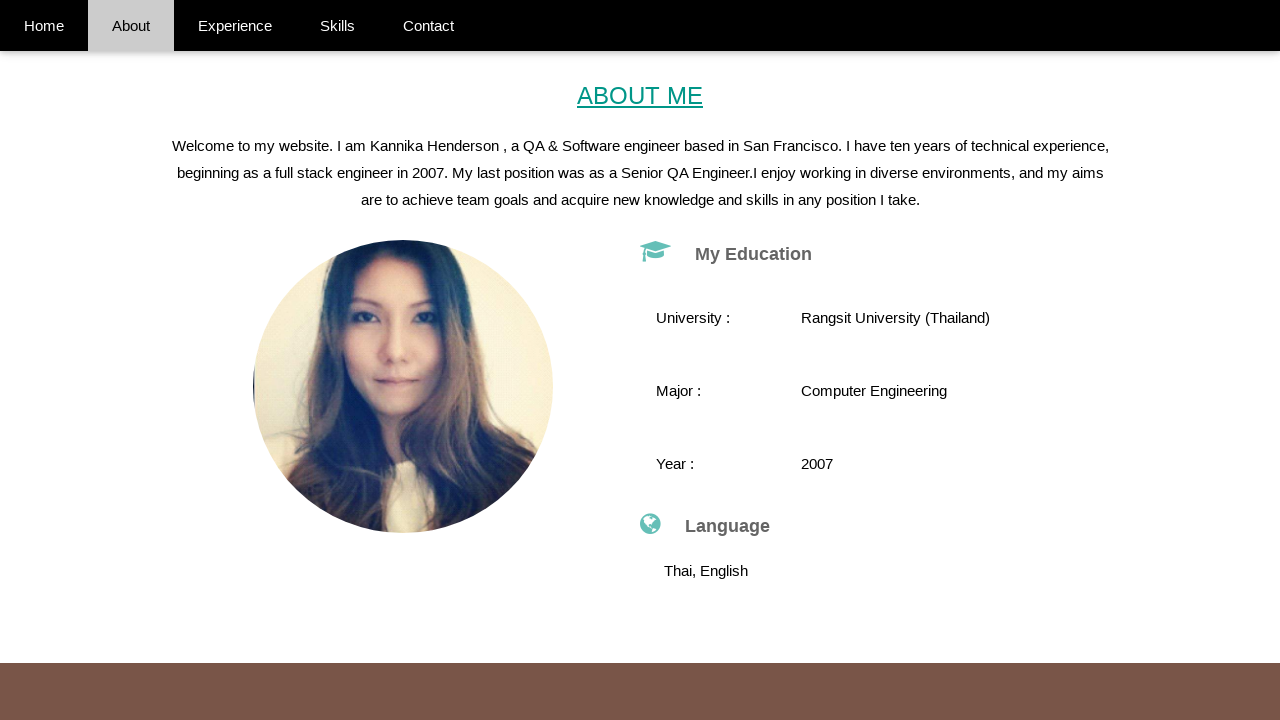

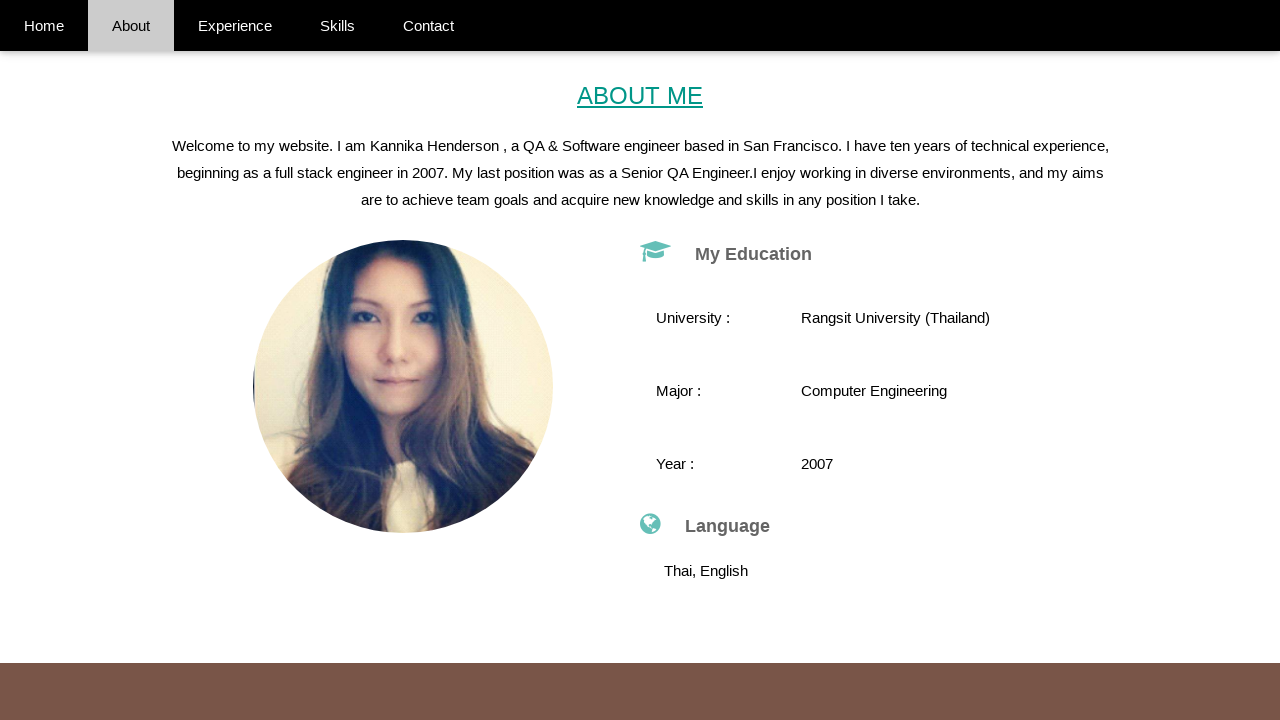